Navigates to Adactin Hotel App, clicks the login button, and verifies error message properties are displayed

Starting URL: https://adactinhotelapp.com/

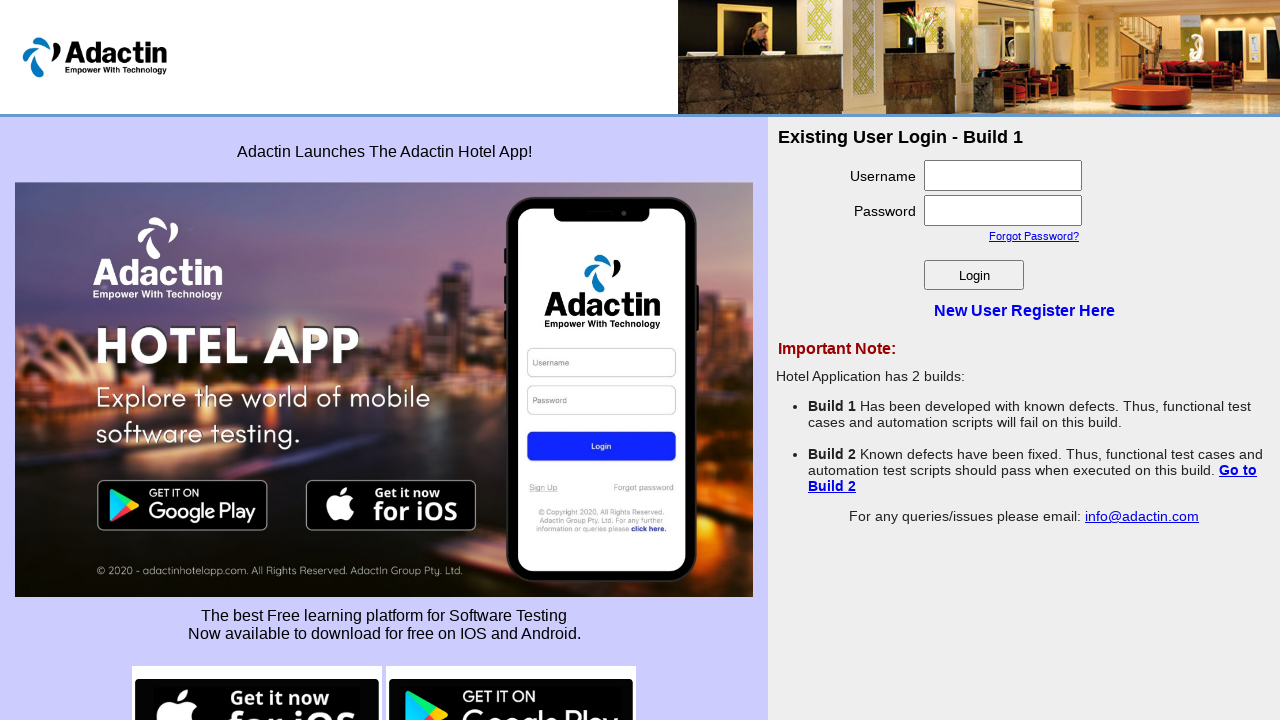

Navigated to Adactin Hotel App homepage
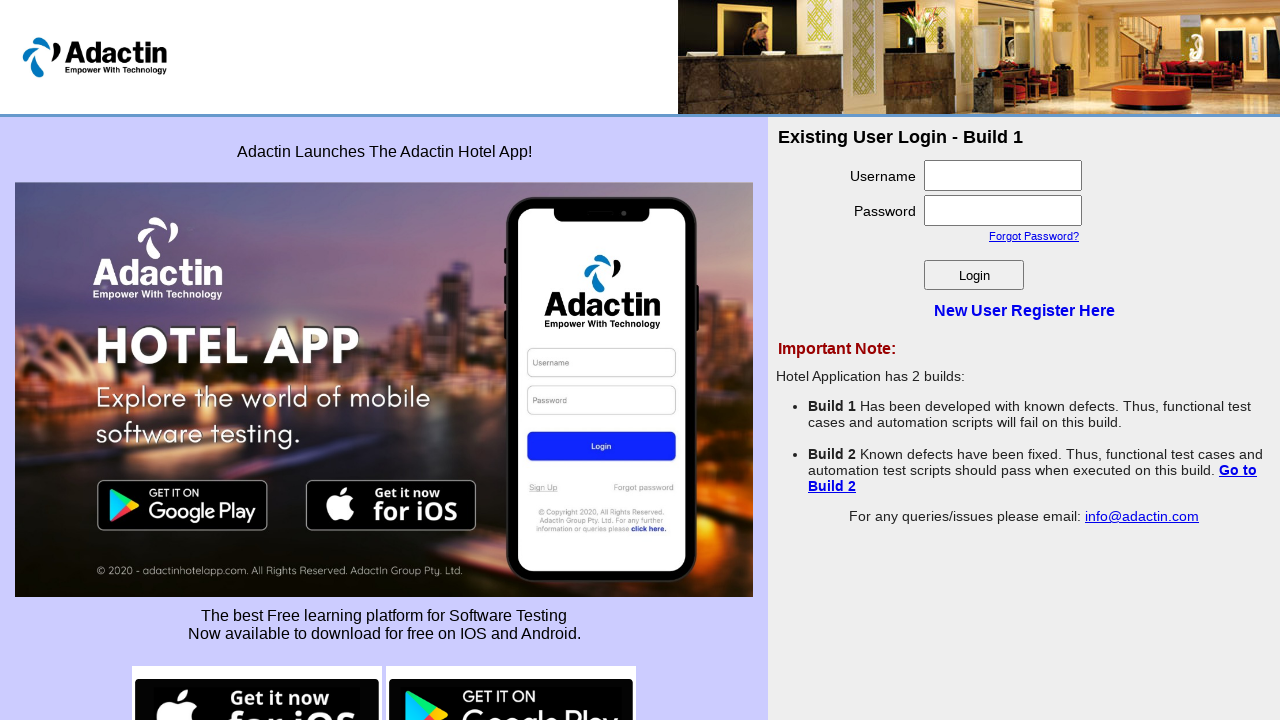

Clicked login button without credentials at (974, 275) on #login
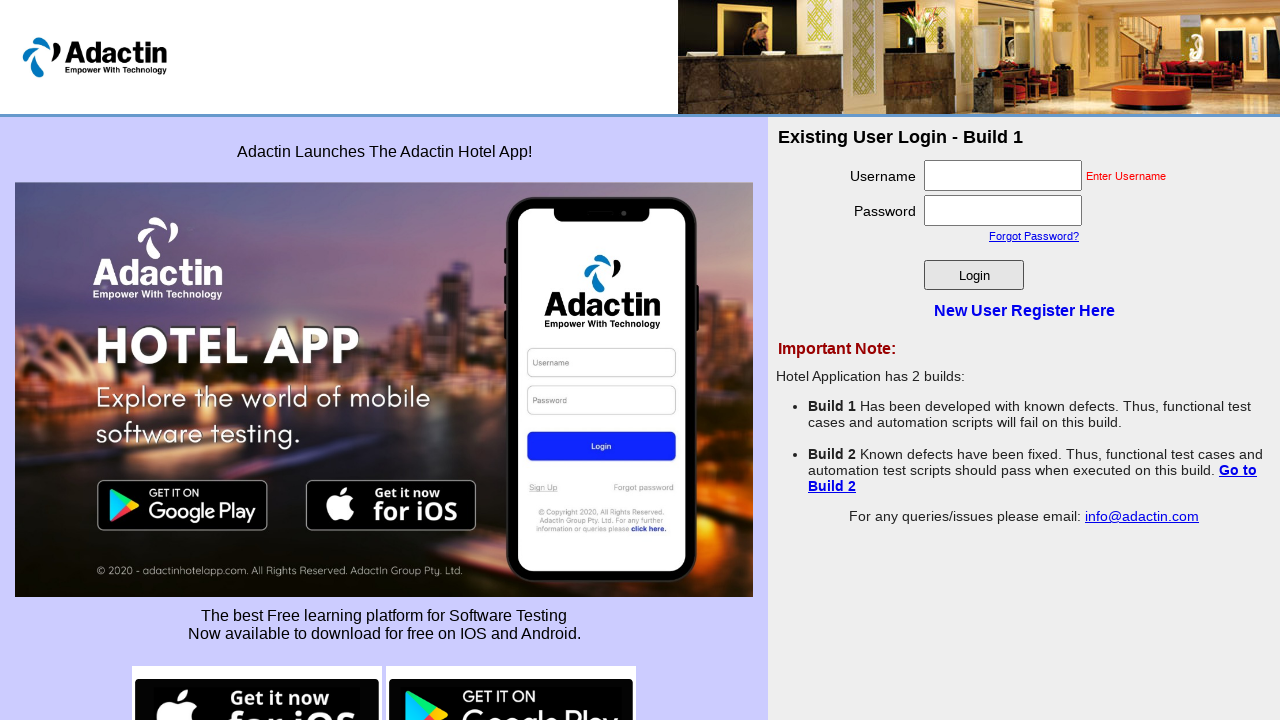

Username error message appeared
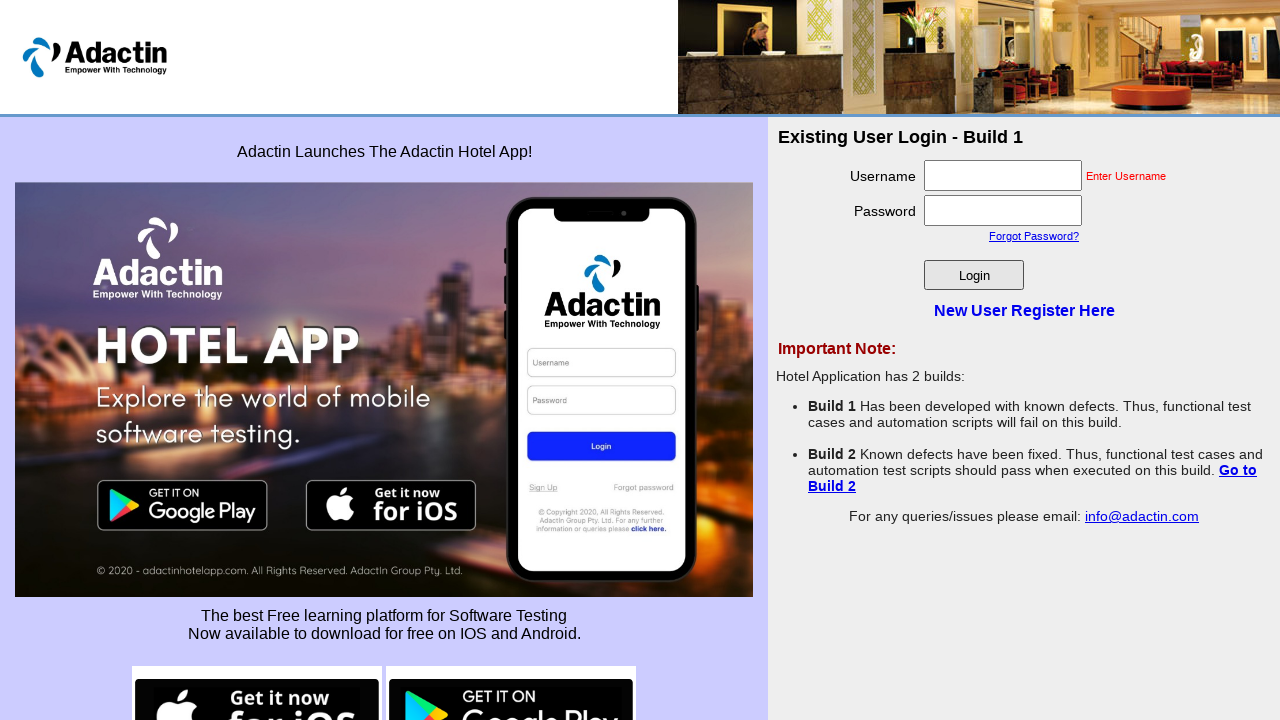

Verified error message is visible
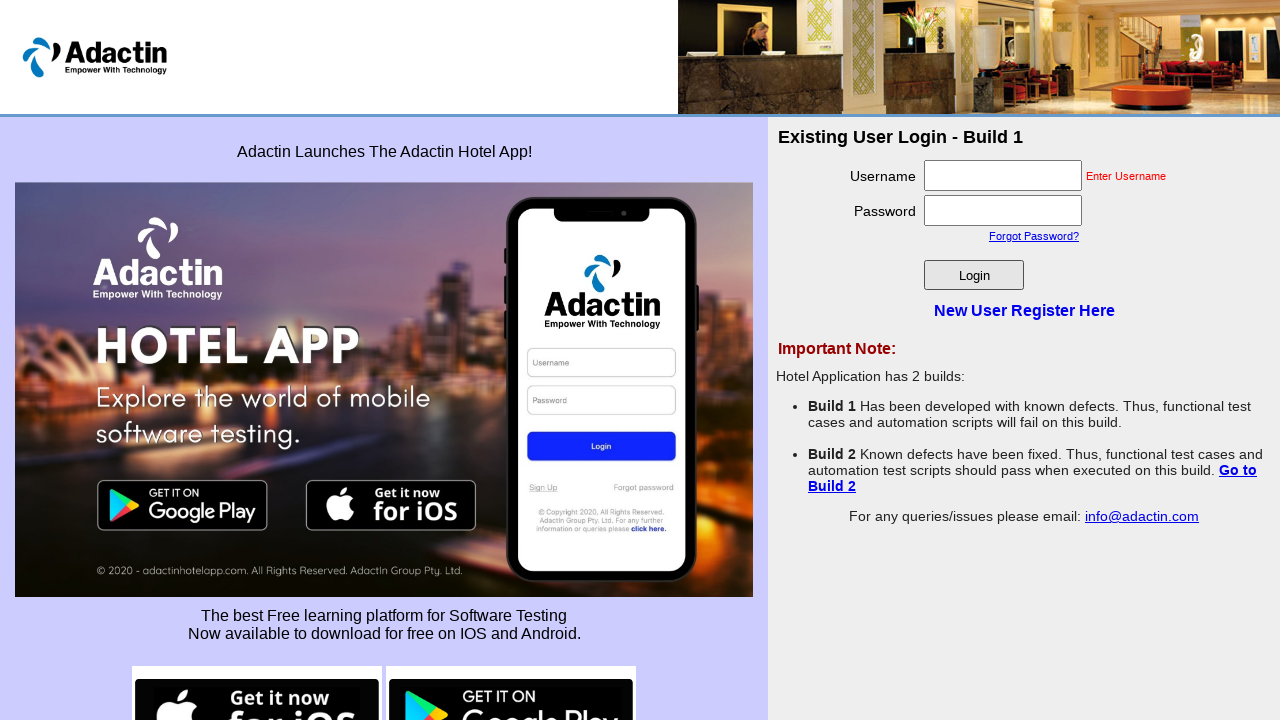

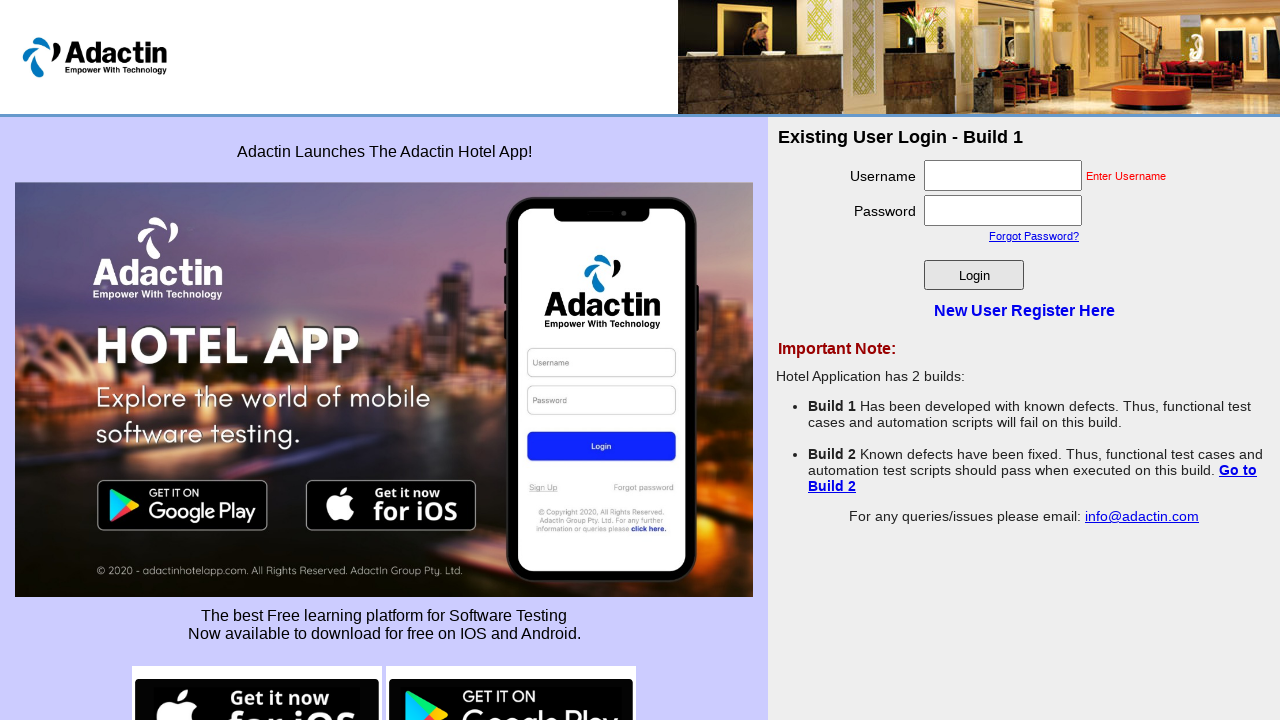